Tests right-click context menu functionality by performing a right-click action on a designated element

Starting URL: https://swisnl.github.io/jQuery-contextMenu/demo

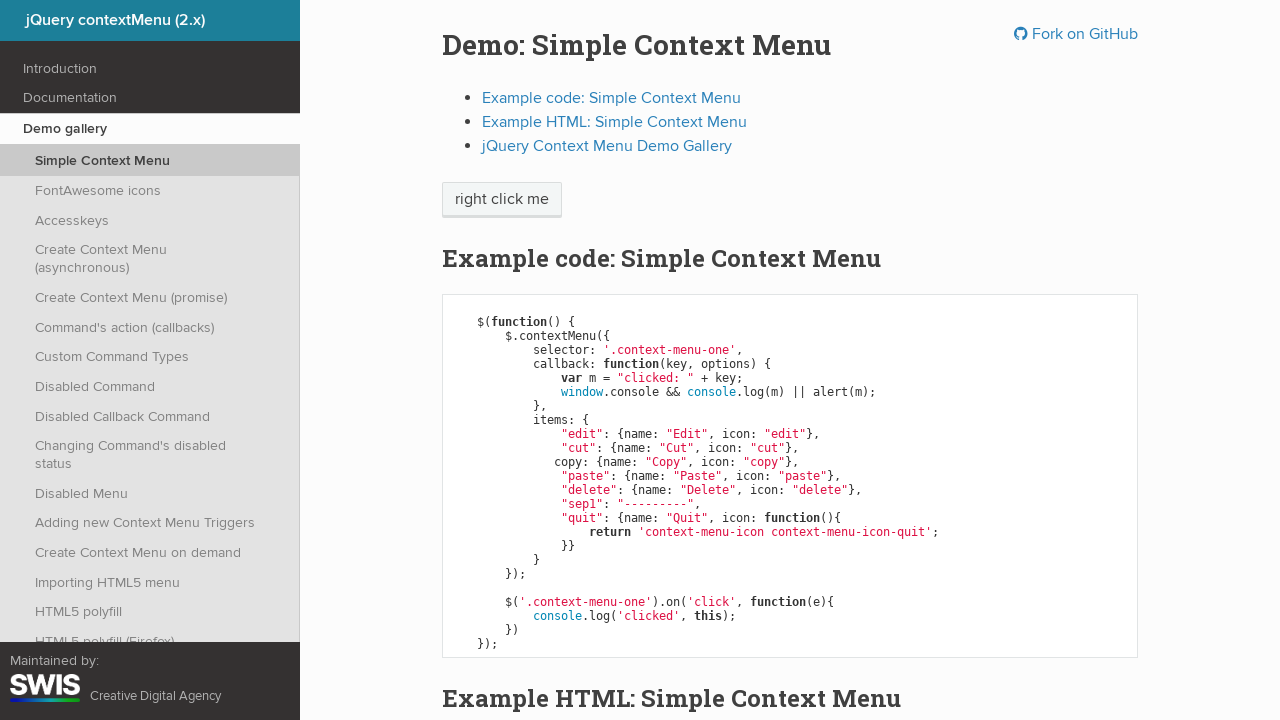

Right-click target element 'right click me' is visible and ready
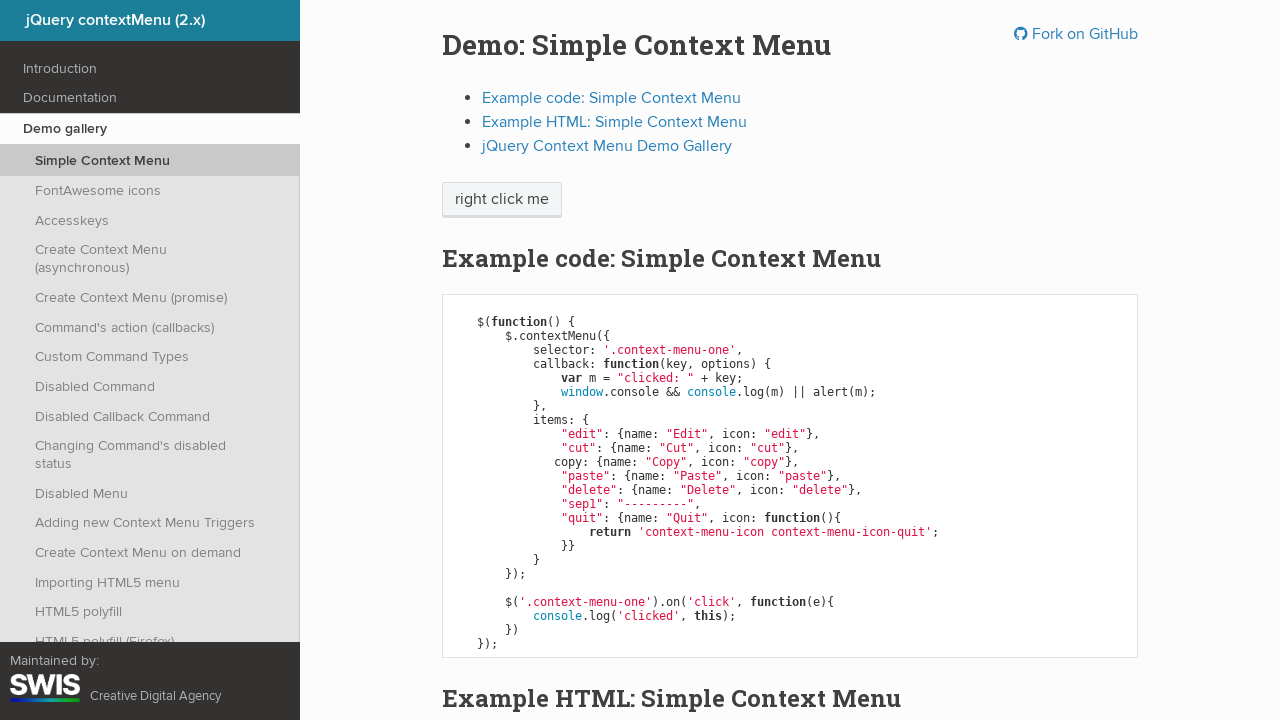

Performed right-click on the target element to open context menu at (502, 200) on xpath=//span[text()='right click me']
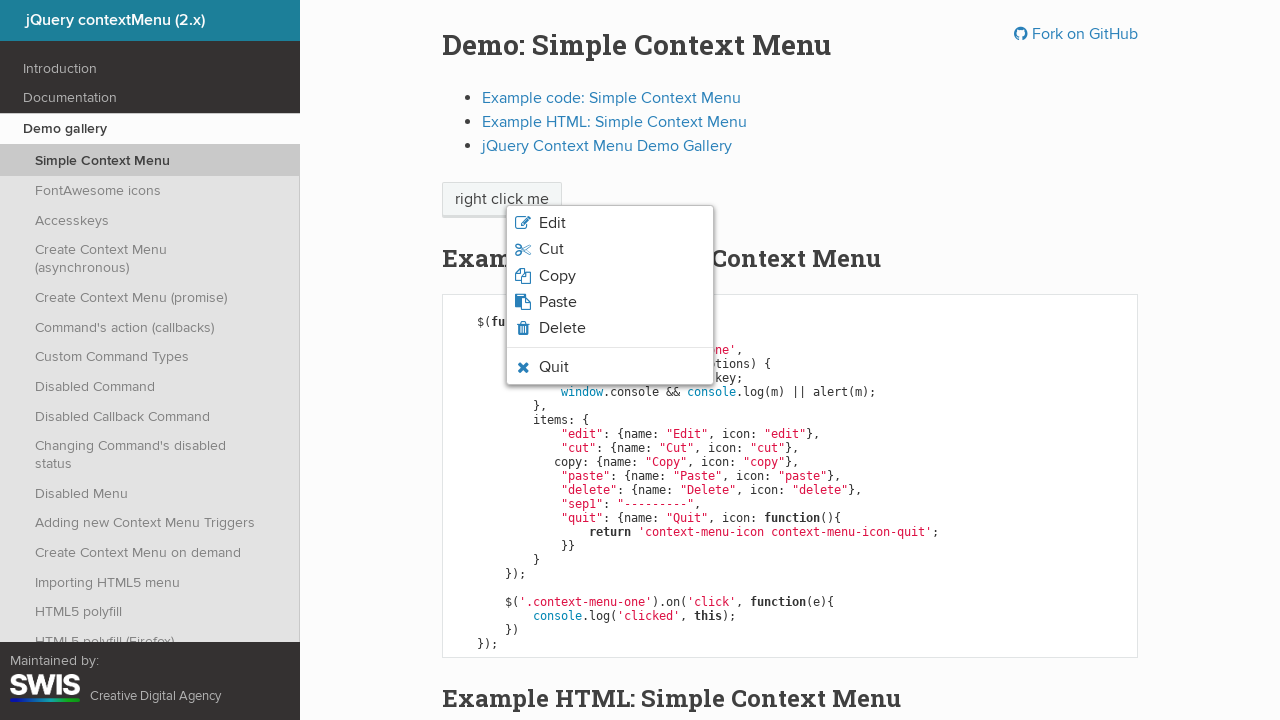

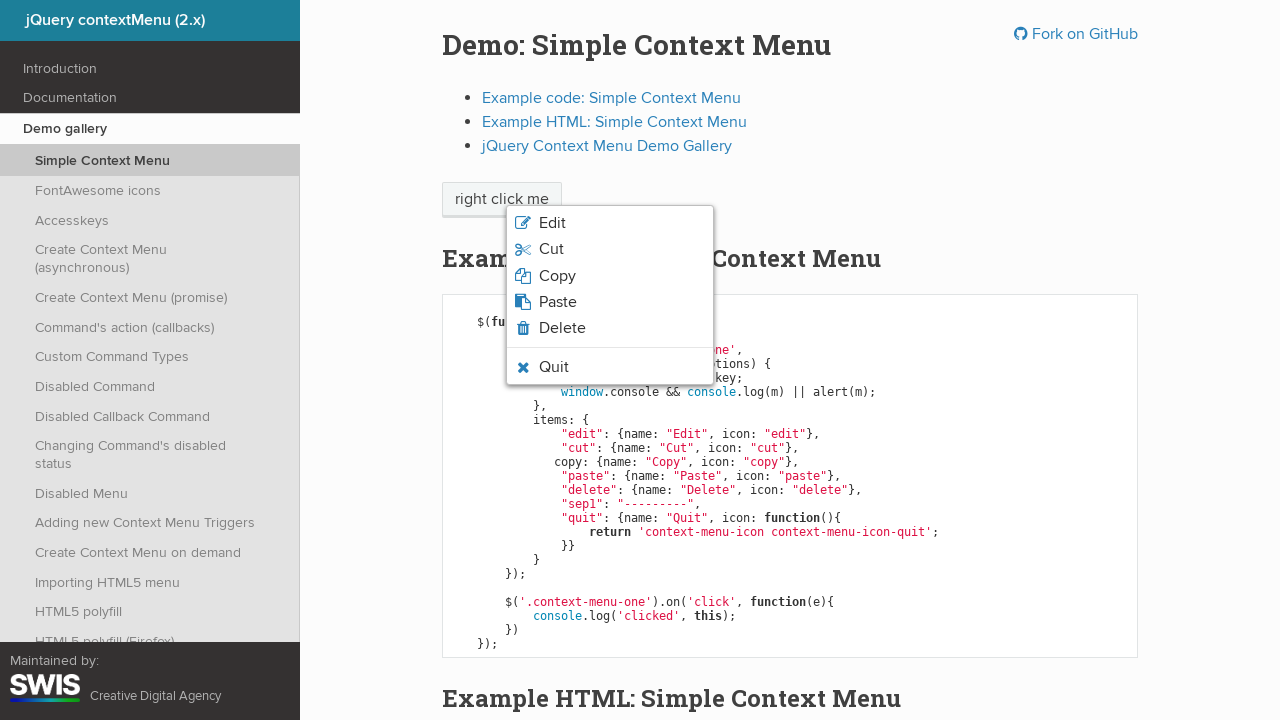